Tests Ctrl+click selection by selecting specific random items (1, 3, 6, 11) from a selectable list while holding the Control key.

Starting URL: https://automationfc.github.io/jquery-selectable/

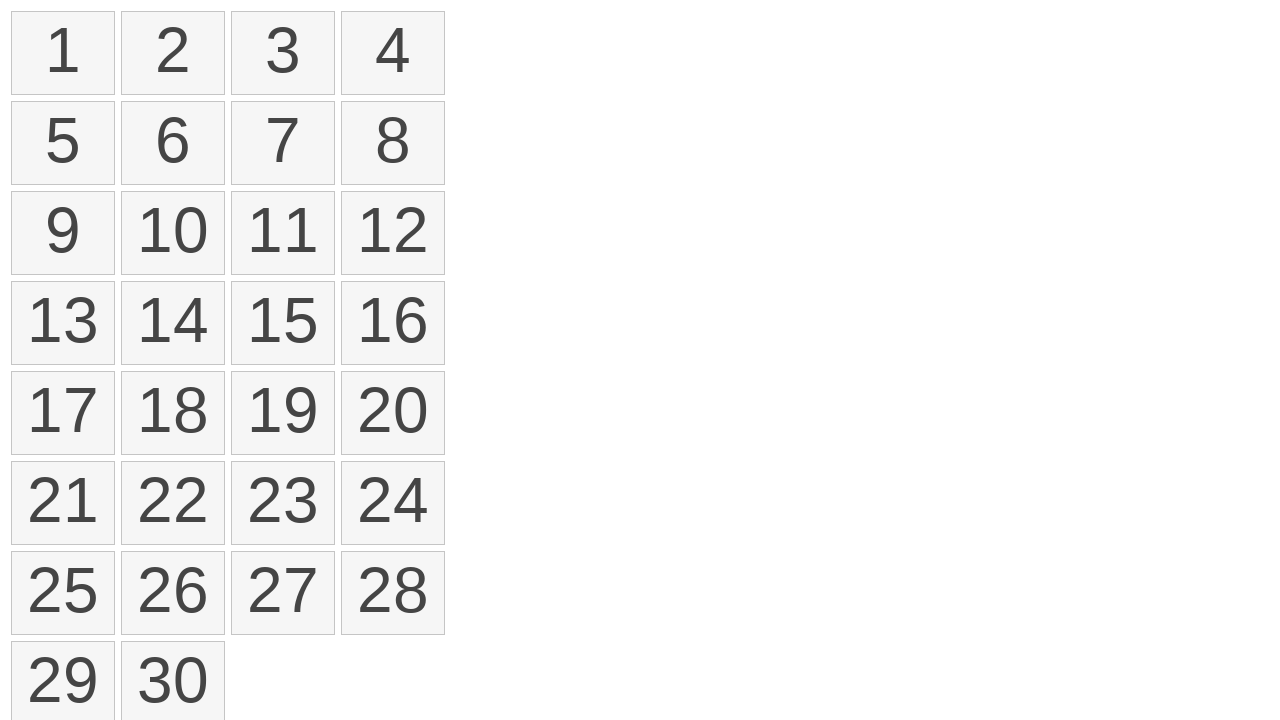

Ctrl+clicked item '1' to select it at (63, 53) on ol#selectable > li >> nth=0
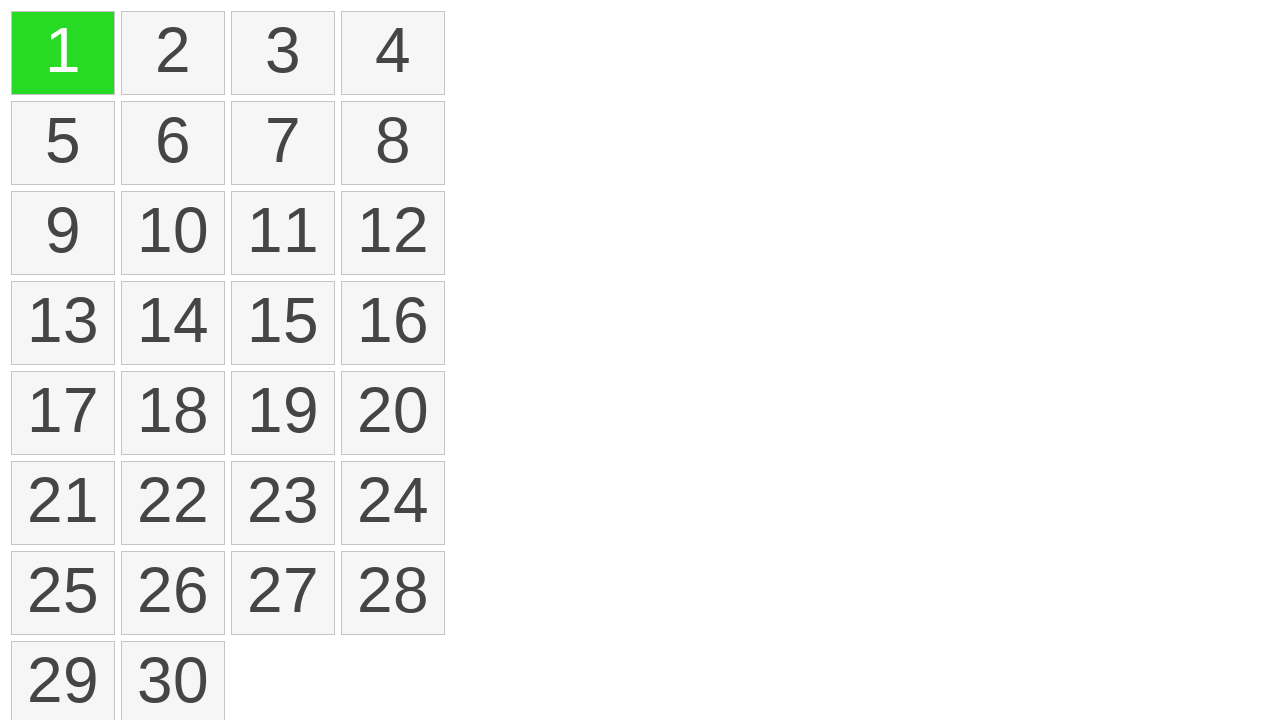

Ctrl+clicked item '3' to select it at (283, 53) on ol#selectable > li >> nth=2
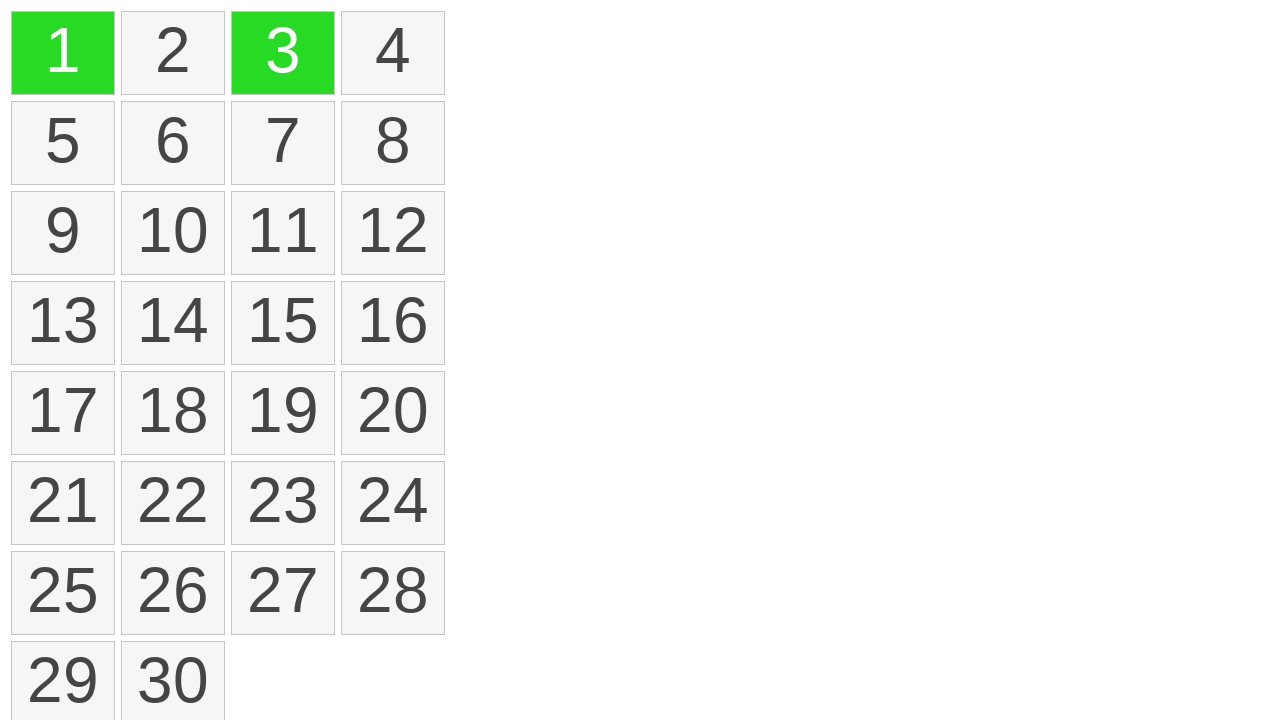

Ctrl+clicked item '6' to select it at (173, 143) on ol#selectable > li >> nth=5
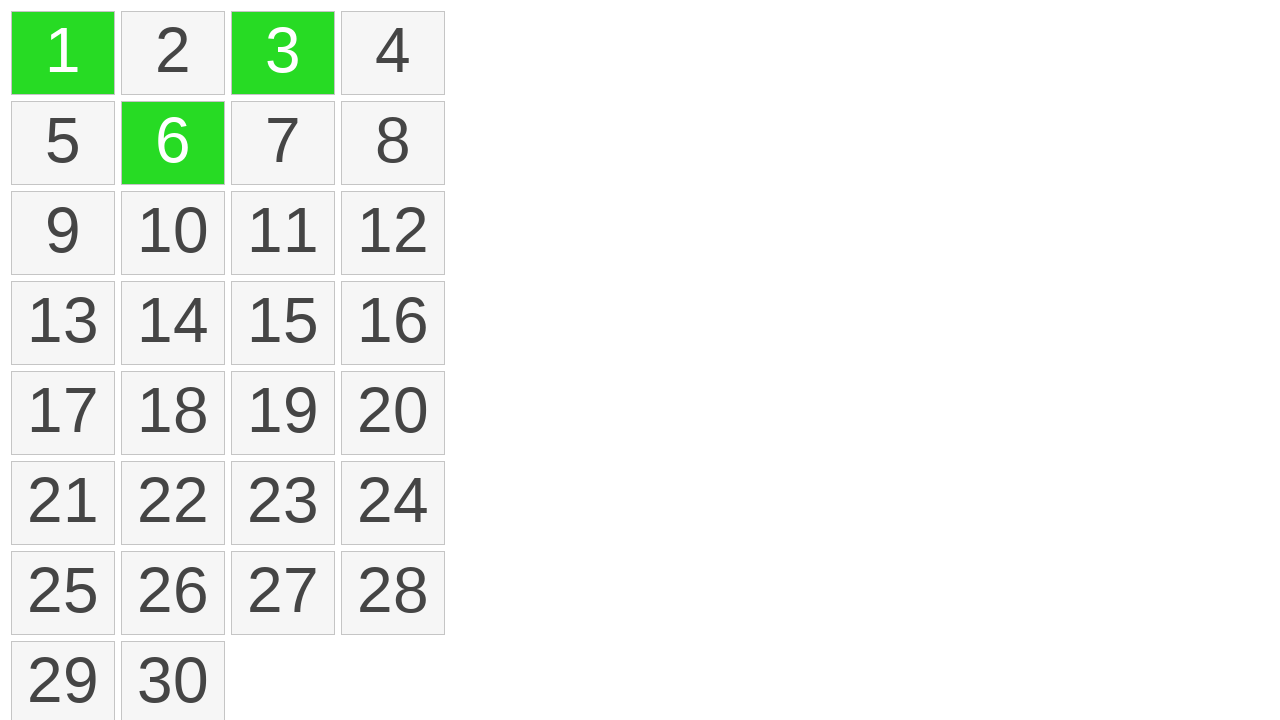

Ctrl+clicked item '11' to select it at (283, 233) on ol#selectable > li >> nth=10
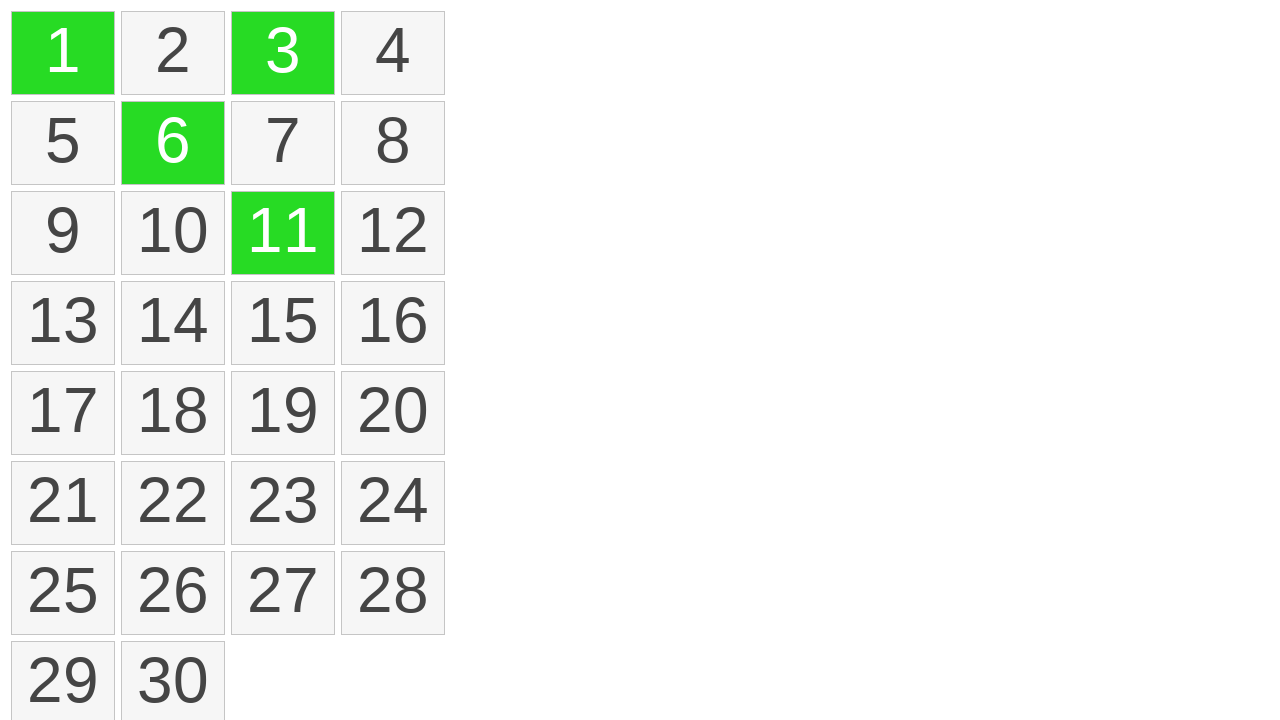

Located all selected items with ui-selected class
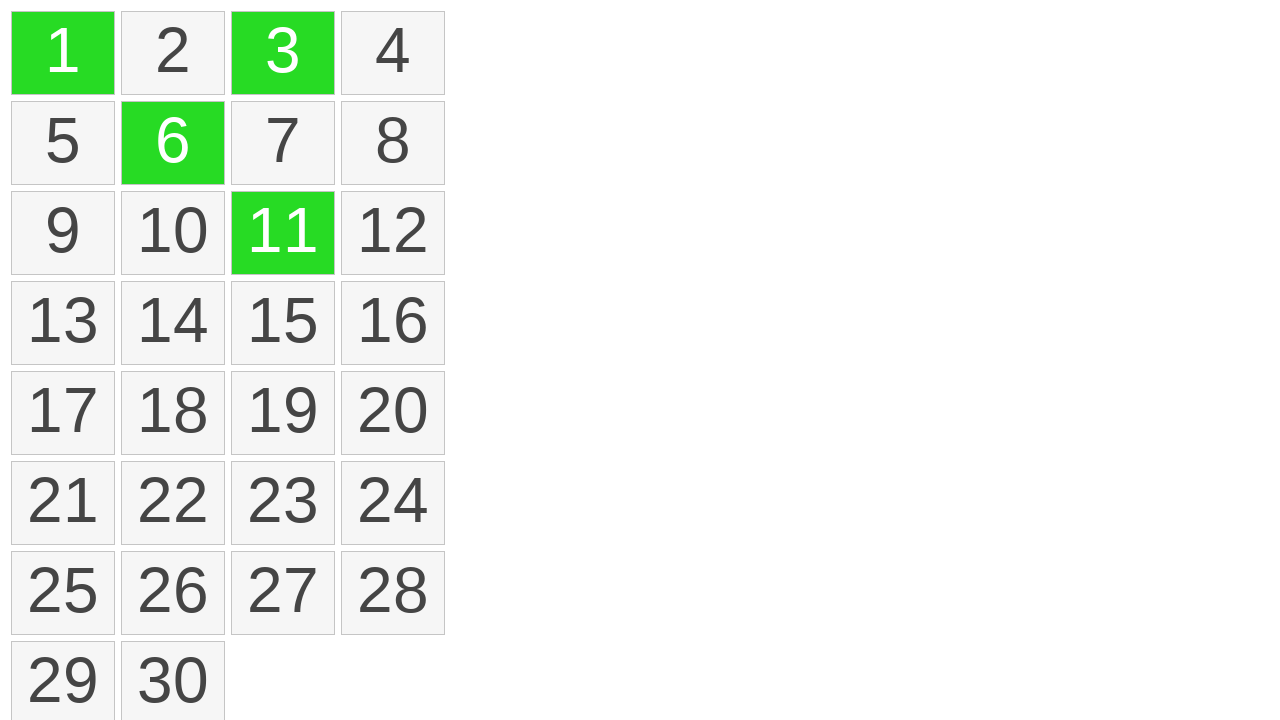

Verified that exactly 4 items are selected
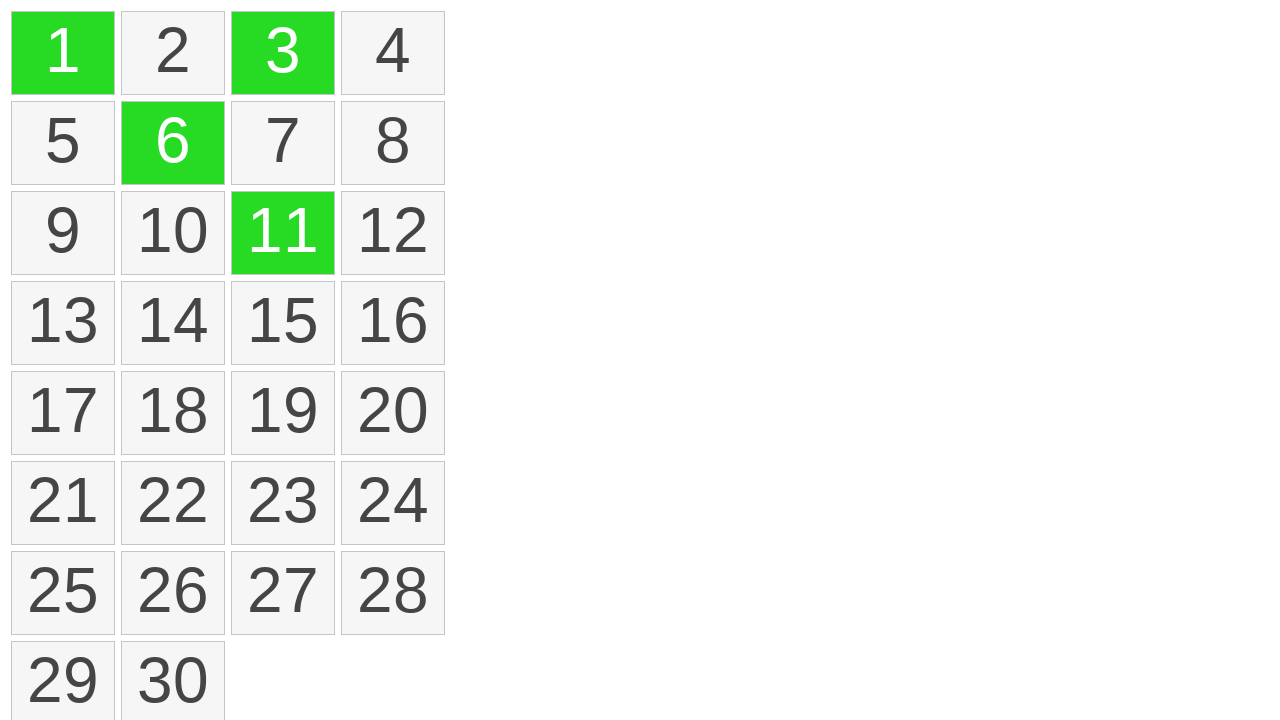

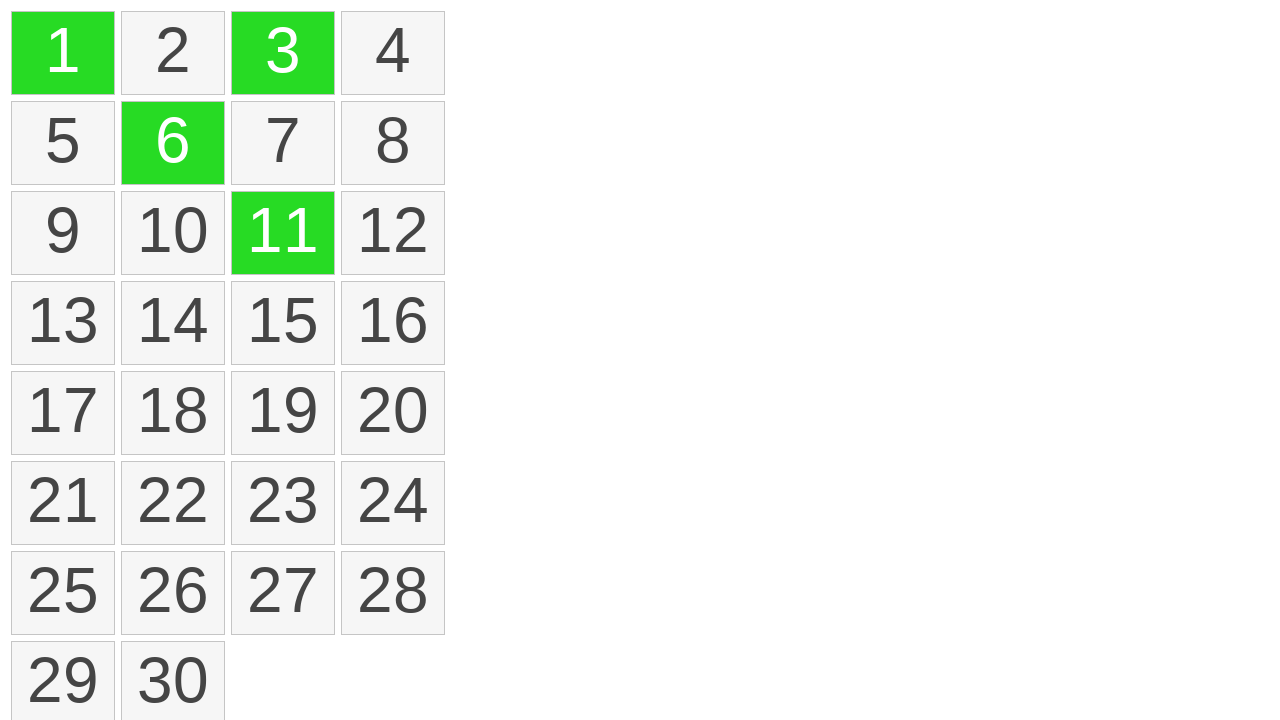